Verifies the brand logo text is displayed correctly

Starting URL: https://rahulshettyacademy.com/seleniumPractise/#/

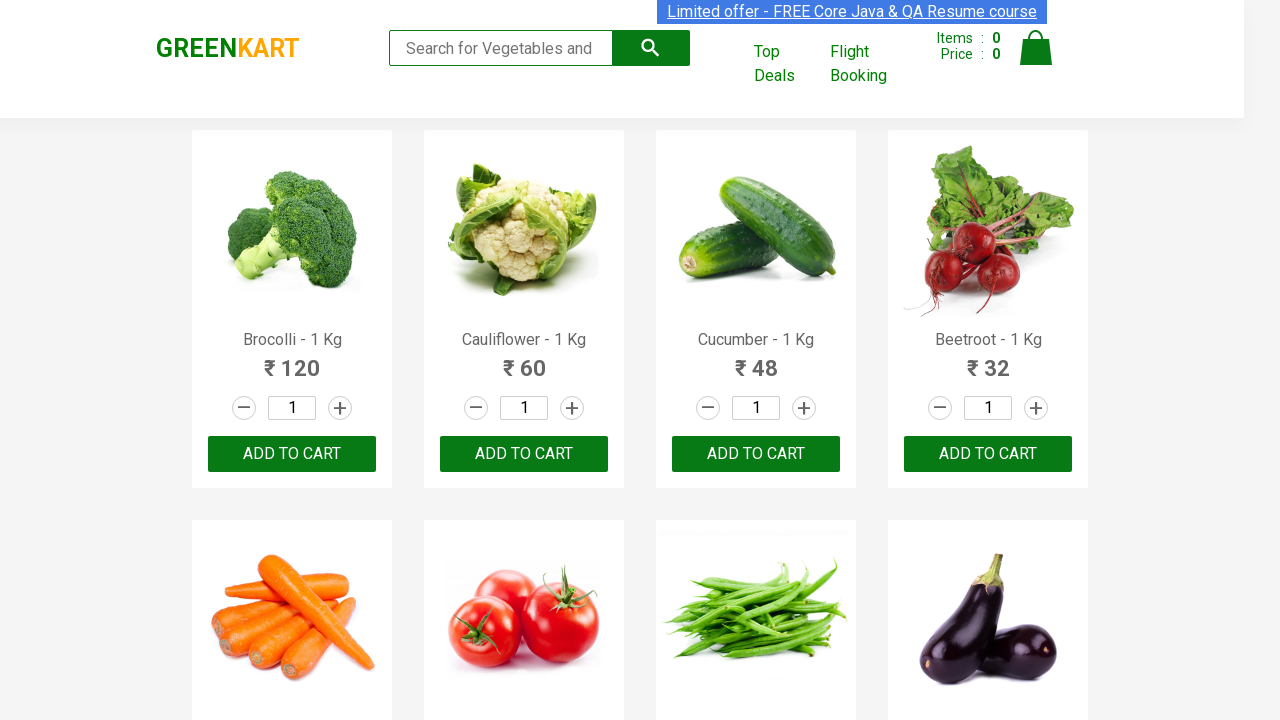

Located brand logo element
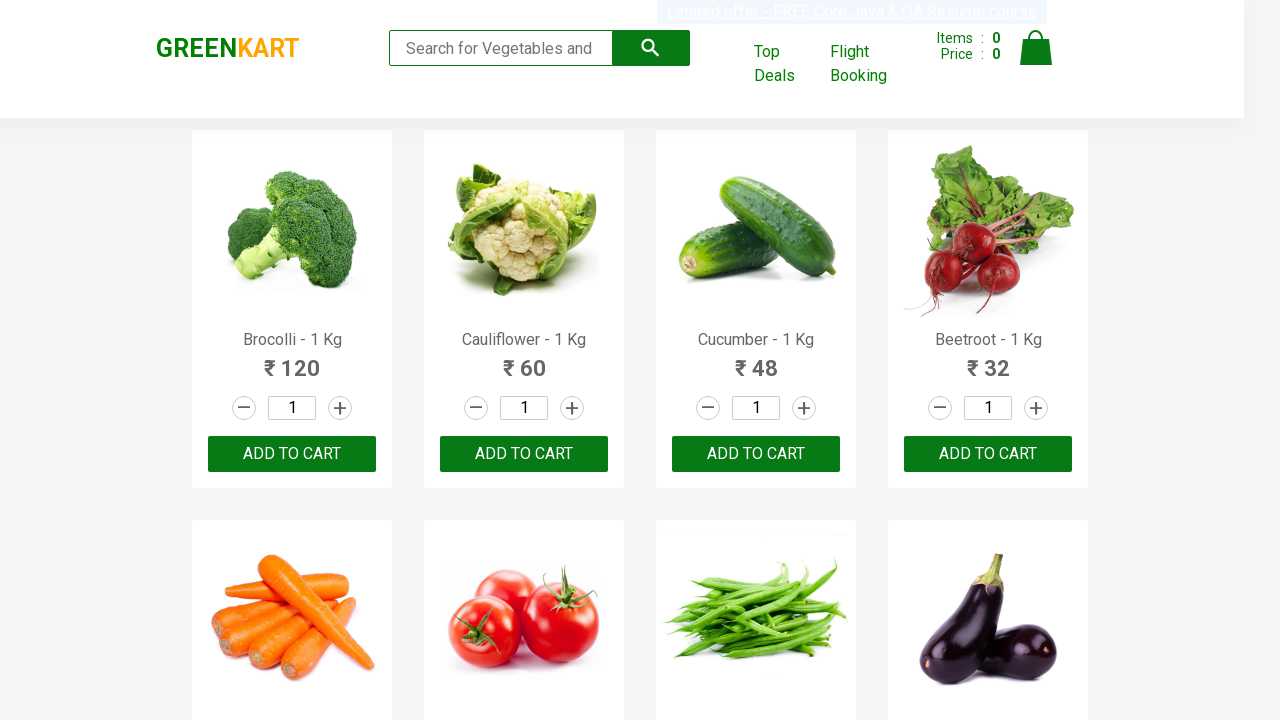

Brand logo element is visible and ready
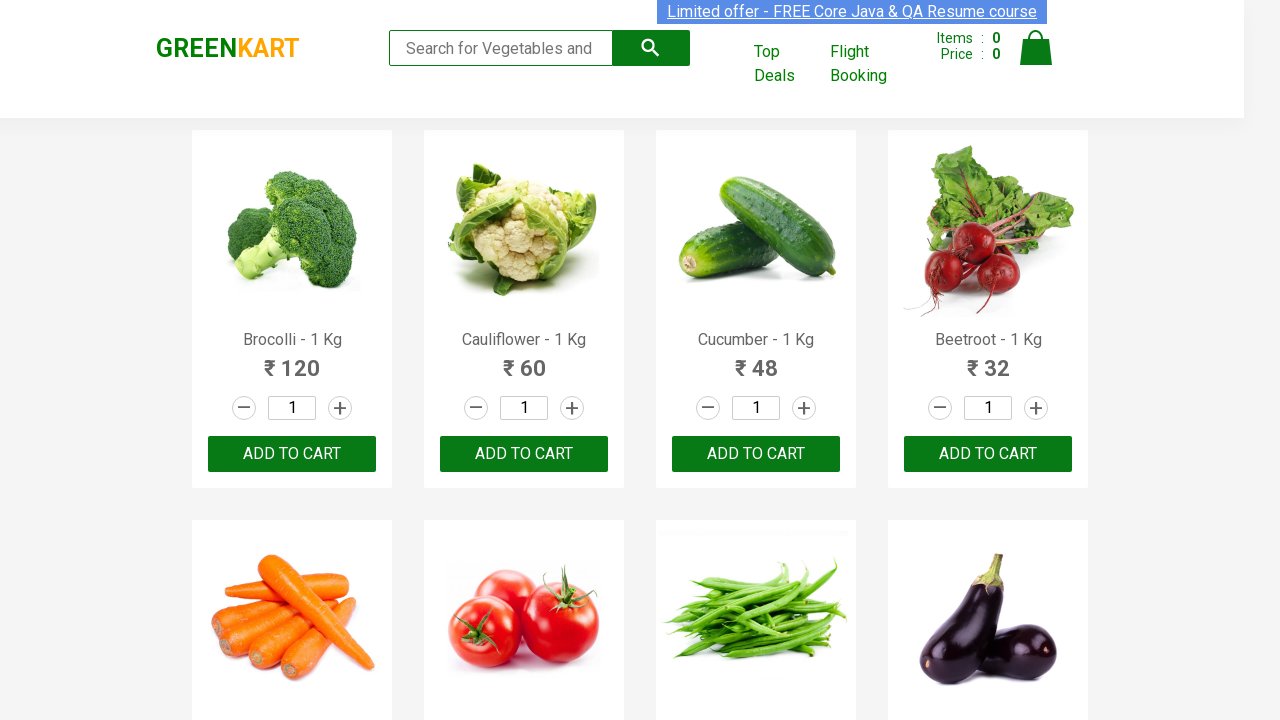

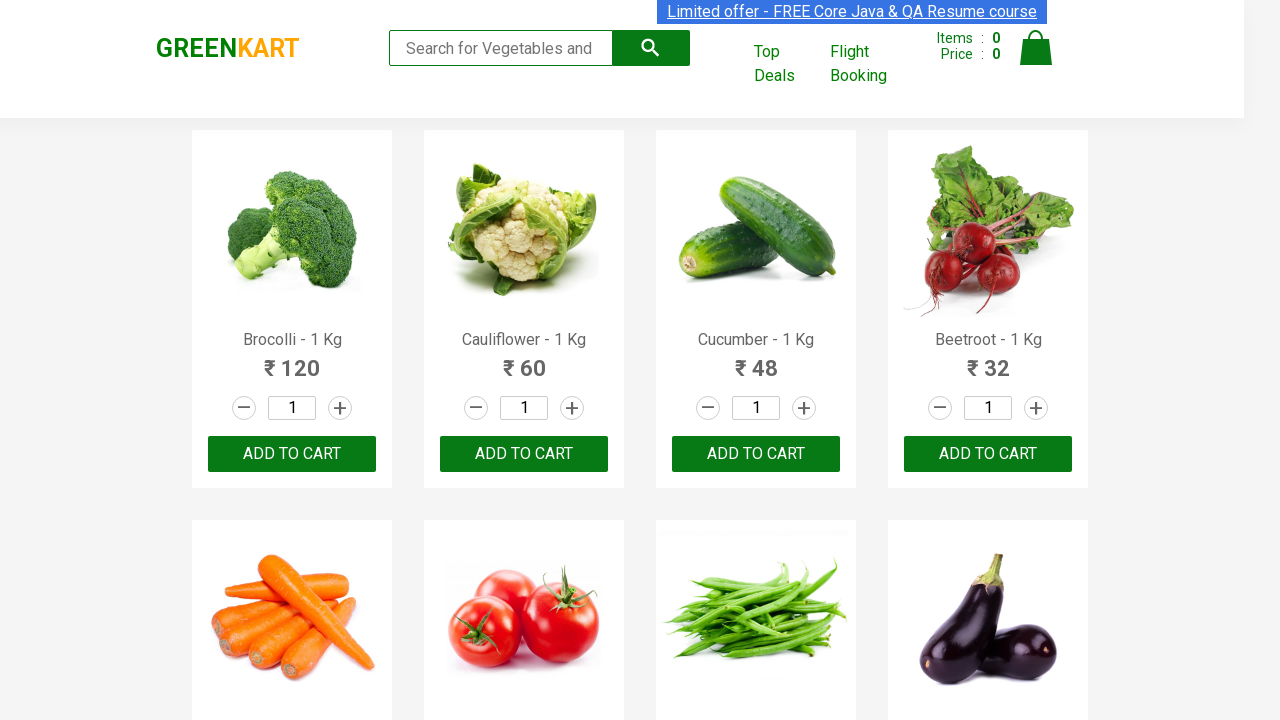